Tests that entered text is trimmed when saving edits to a todo item.

Starting URL: https://demo.playwright.dev/todomvc

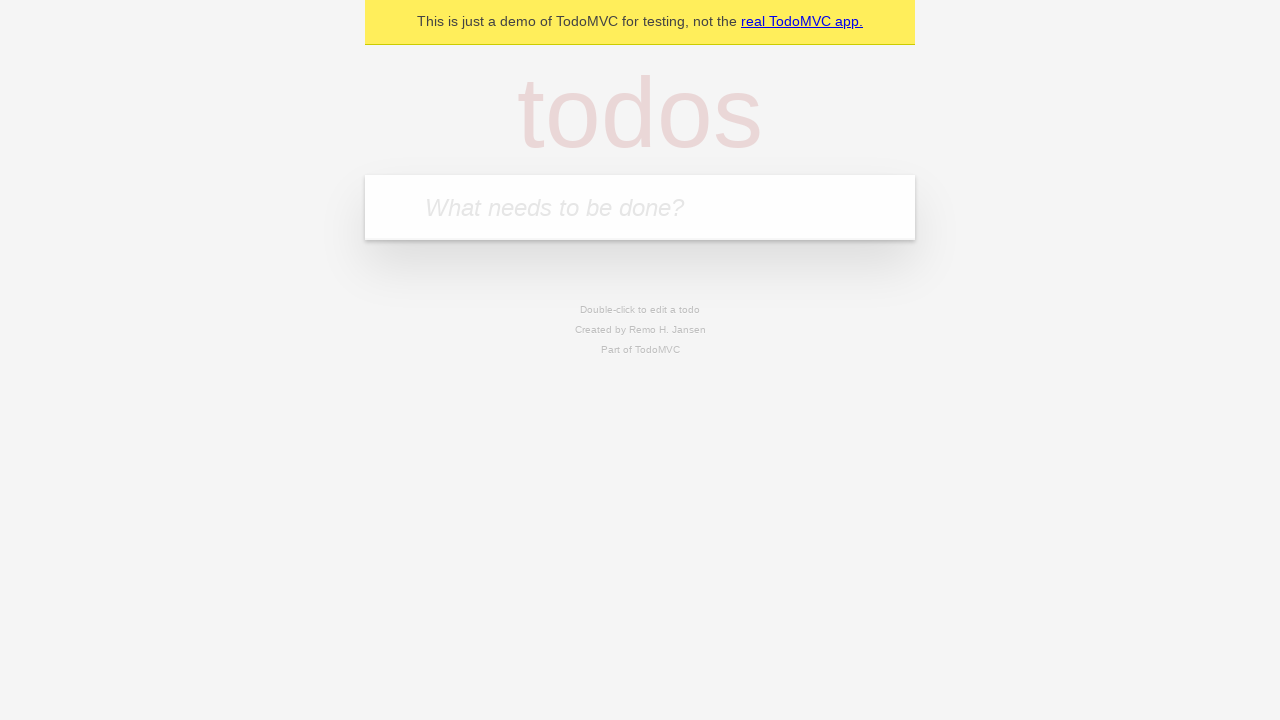

Filled new todo input with 'buy some cheese' on .new-todo
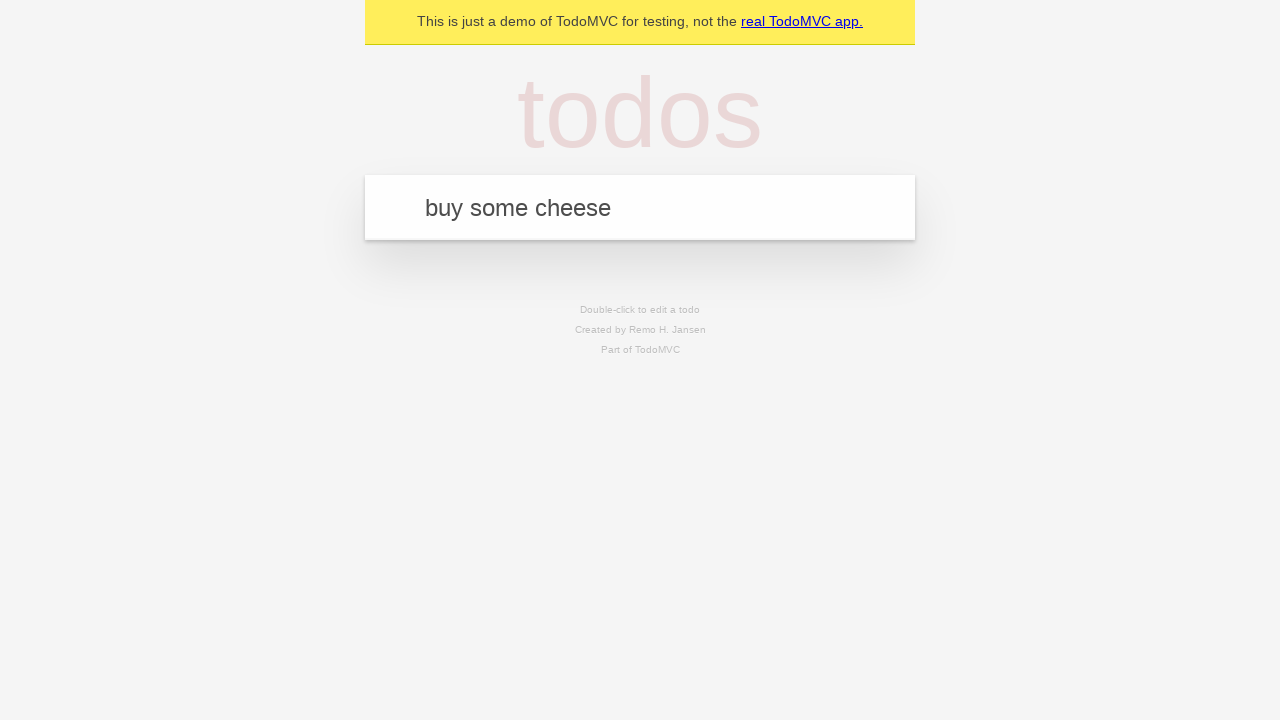

Pressed Enter to create first todo on .new-todo
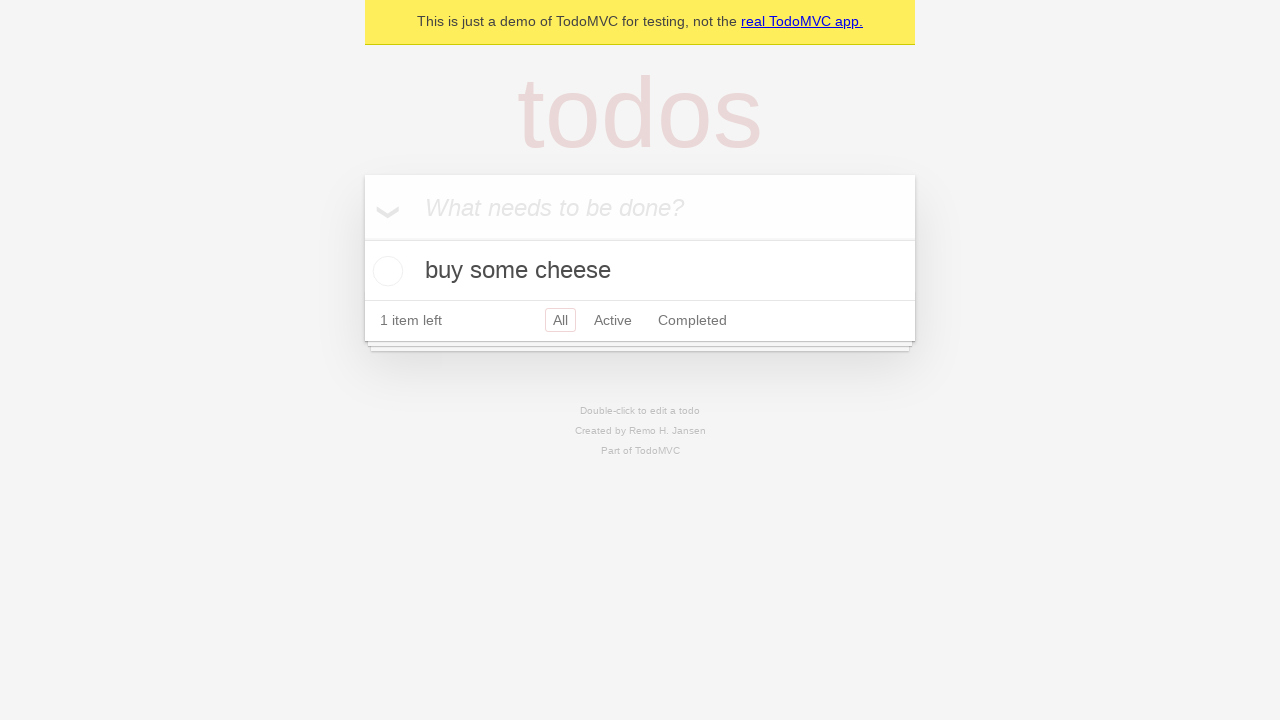

Filled new todo input with 'feed the cat' on .new-todo
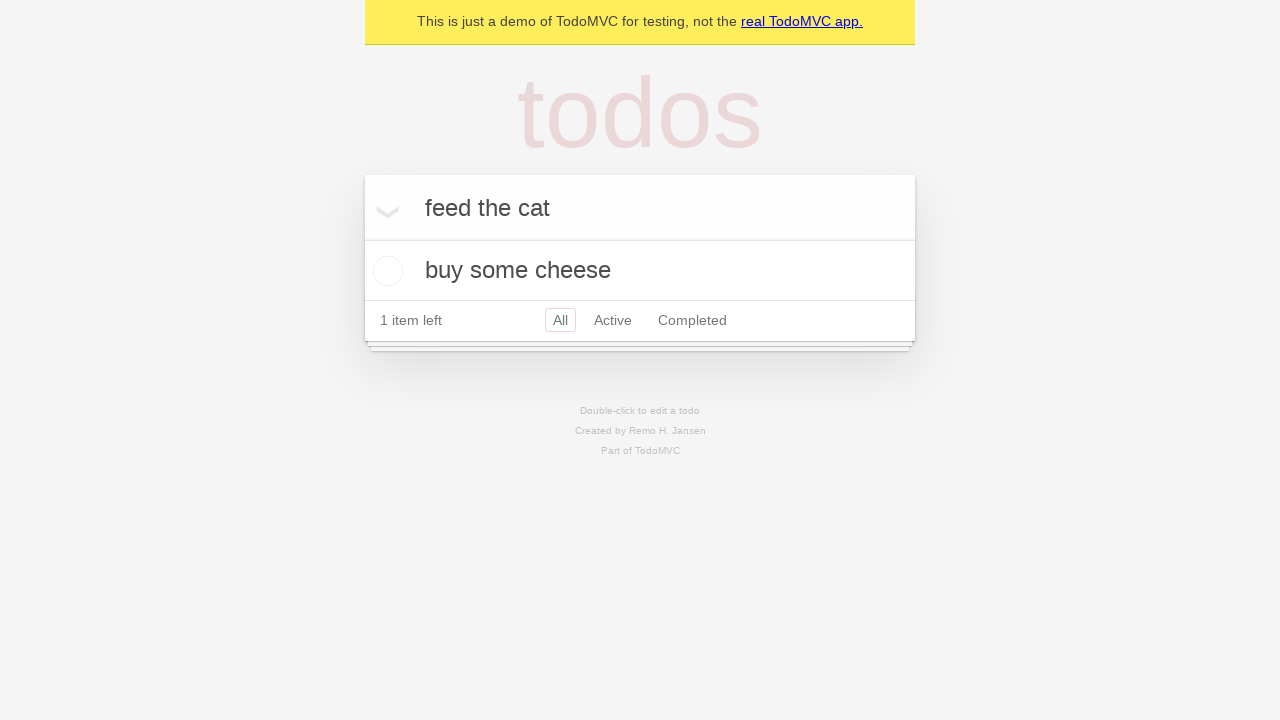

Pressed Enter to create second todo on .new-todo
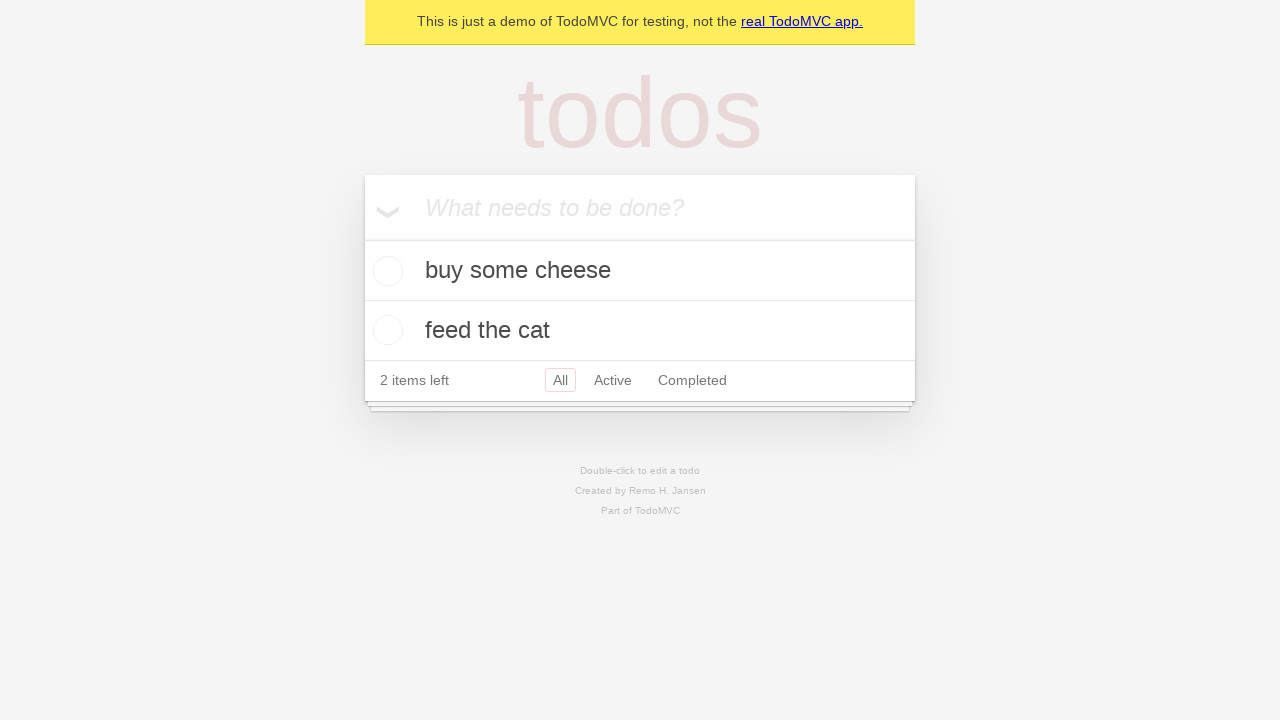

Filled new todo input with 'book a doctors appointment' on .new-todo
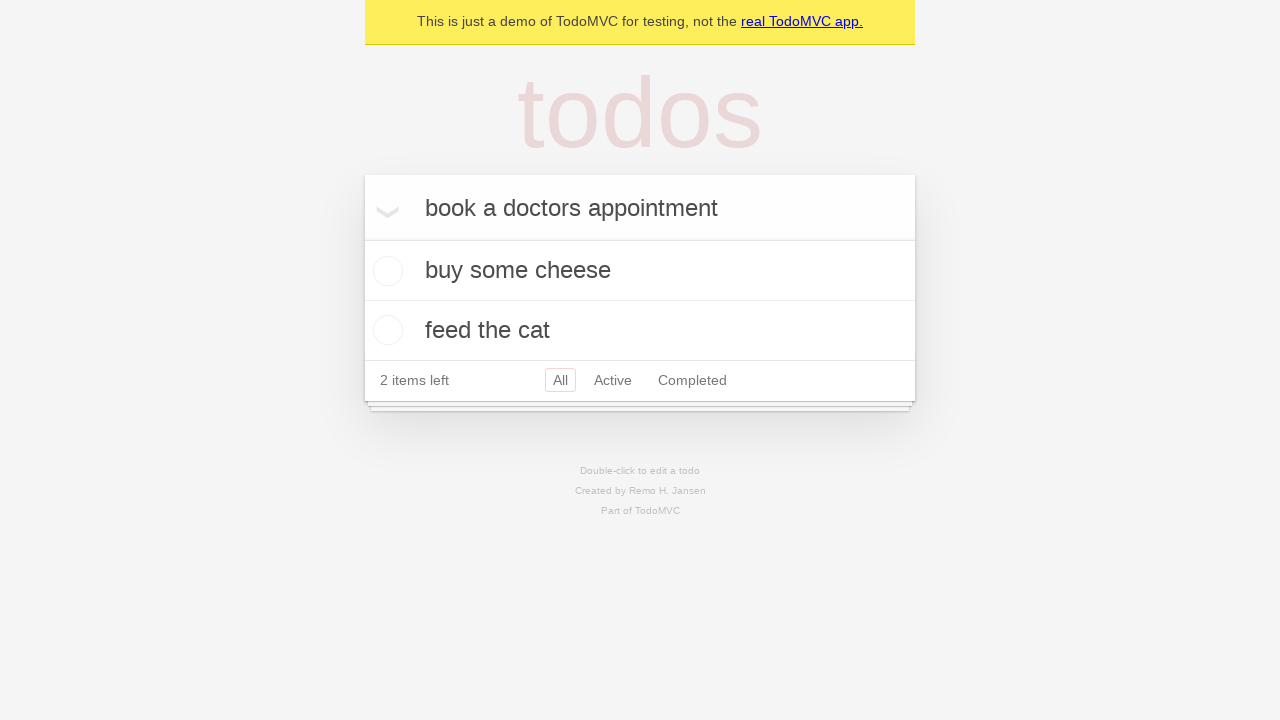

Pressed Enter to create third todo on .new-todo
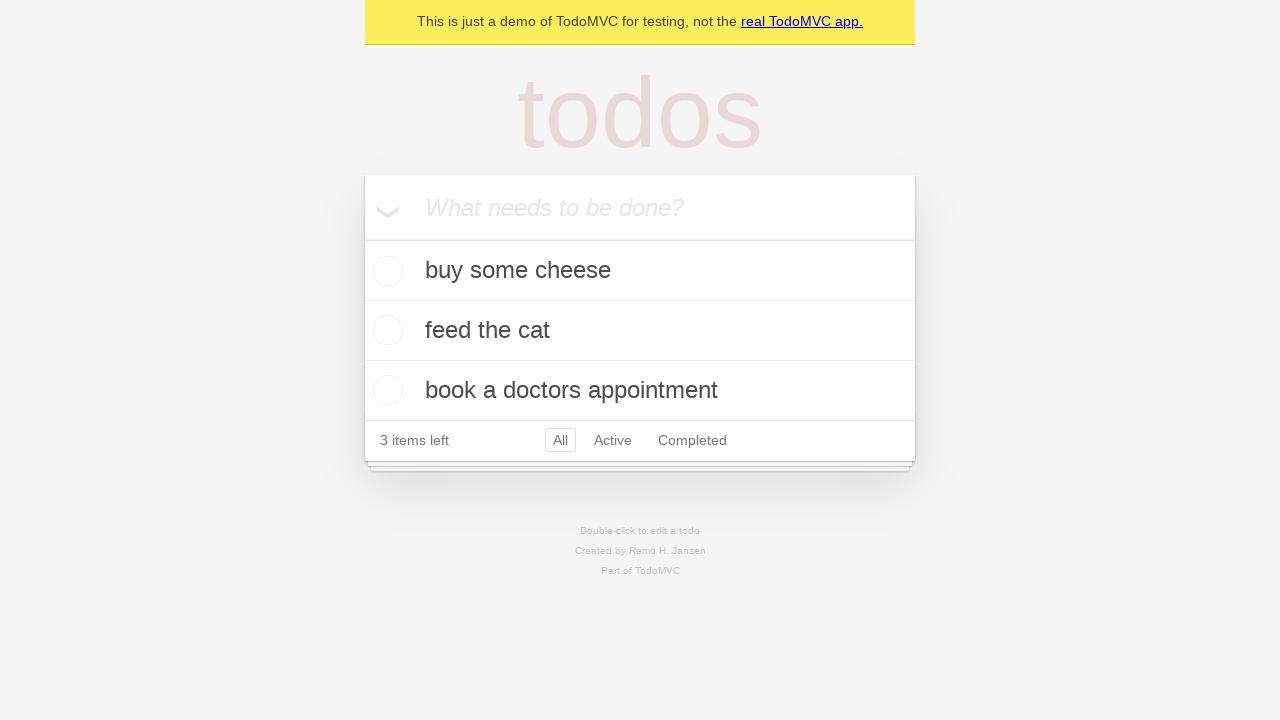

Waited for third todo item to be visible
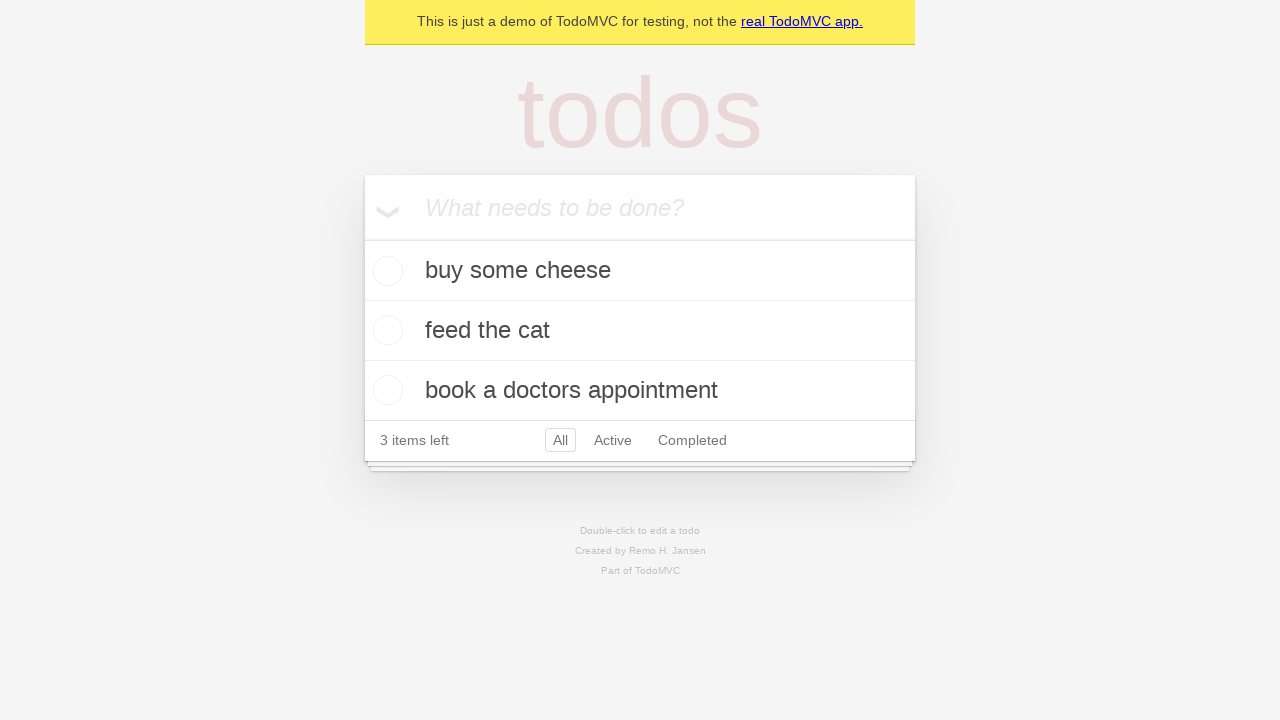

Double-clicked second todo item to enter edit mode at (640, 331) on .todo-list li >> nth=1
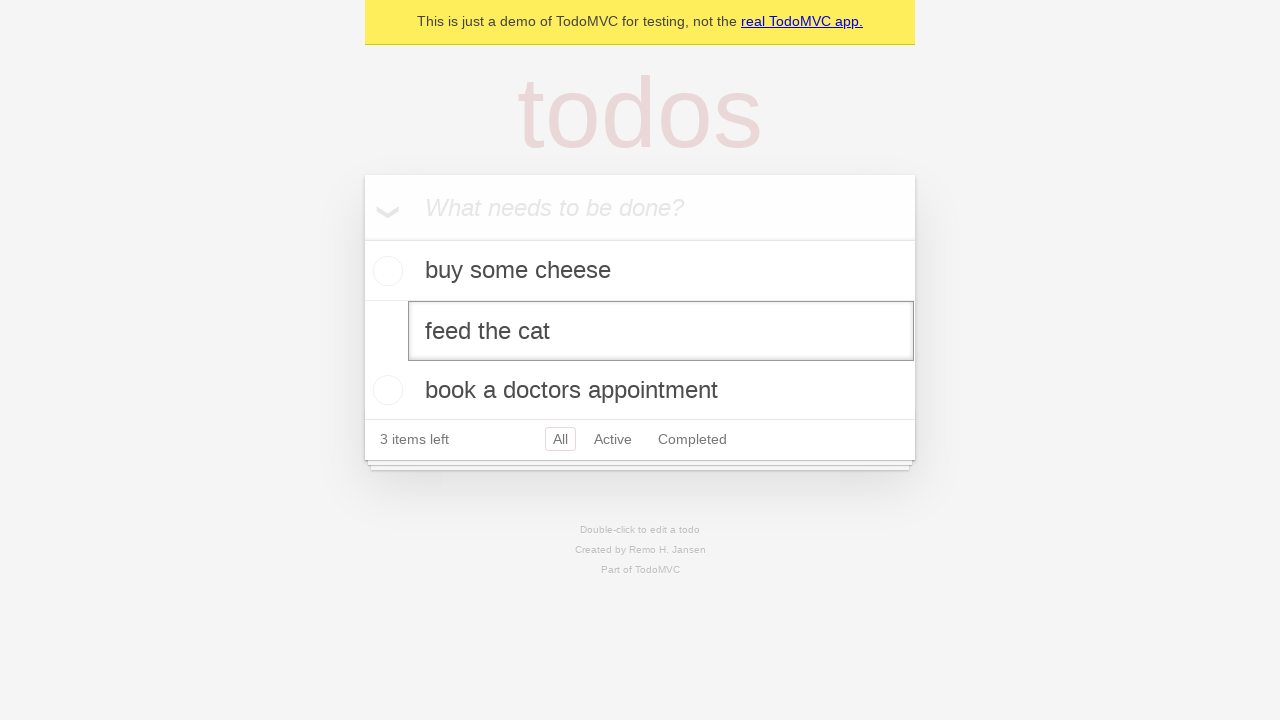

Filled edit field with text containing leading and trailing whitespace on .todo-list li >> nth=1 >> .edit
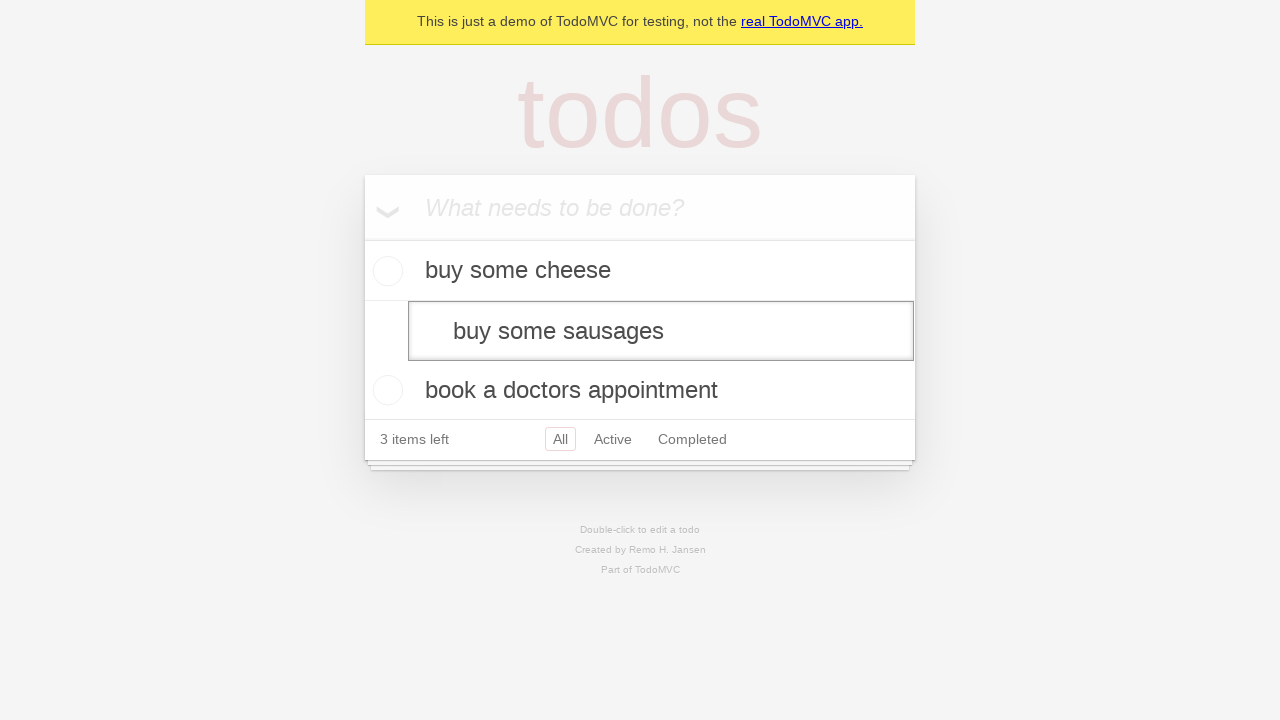

Pressed Enter to save edited todo, text should be trimmed on .todo-list li >> nth=1 >> .edit
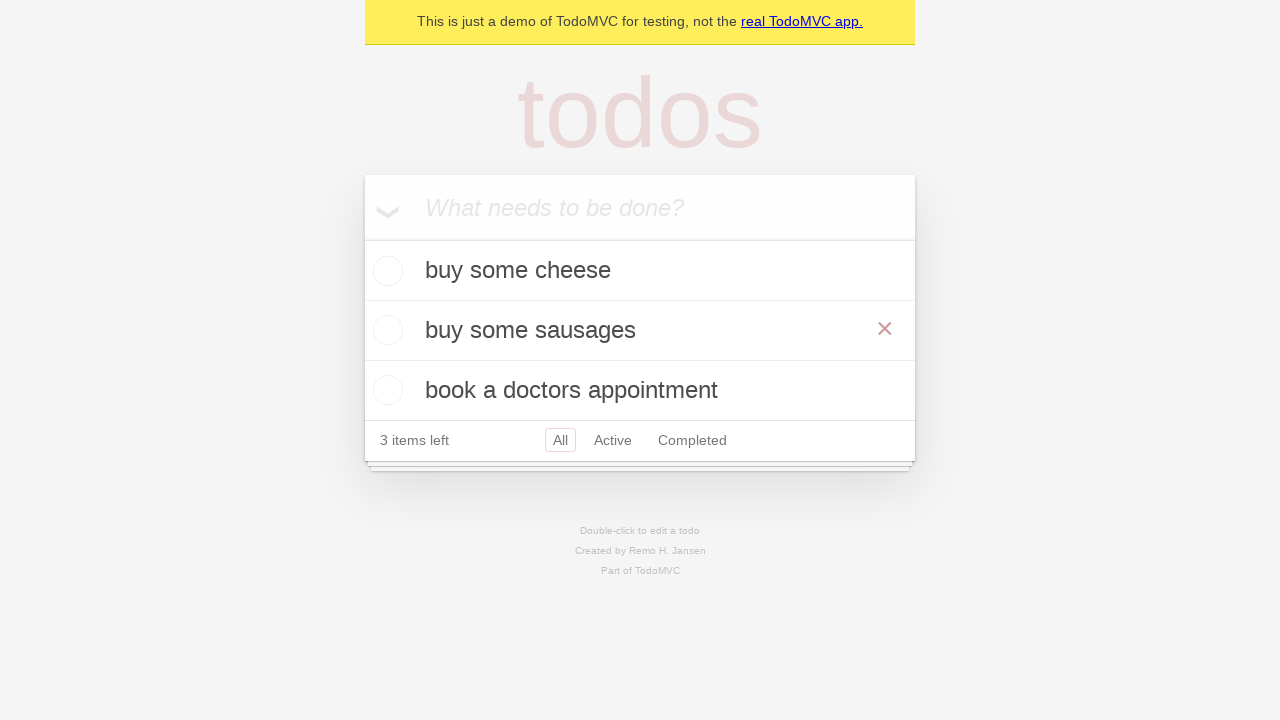

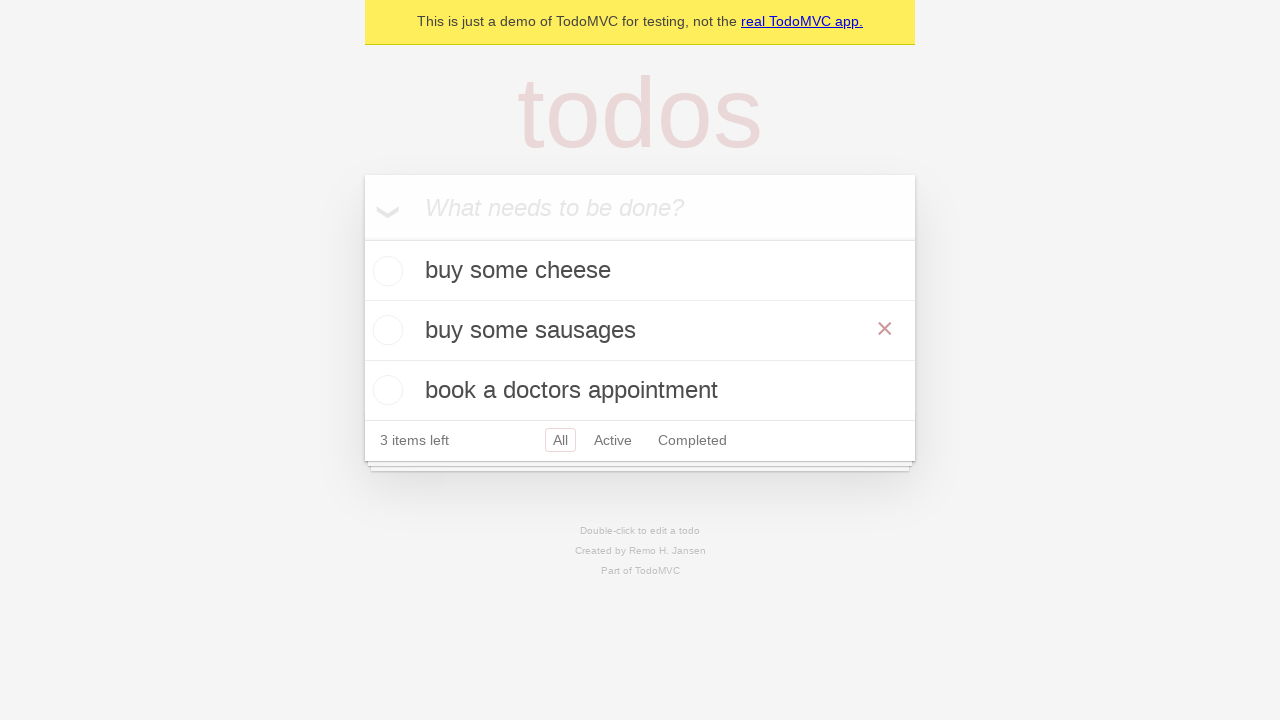